Tests dropdown menu interaction by clicking dropdown and selecting an option

Starting URL: https://formy-project.herokuapp.com/dropdown

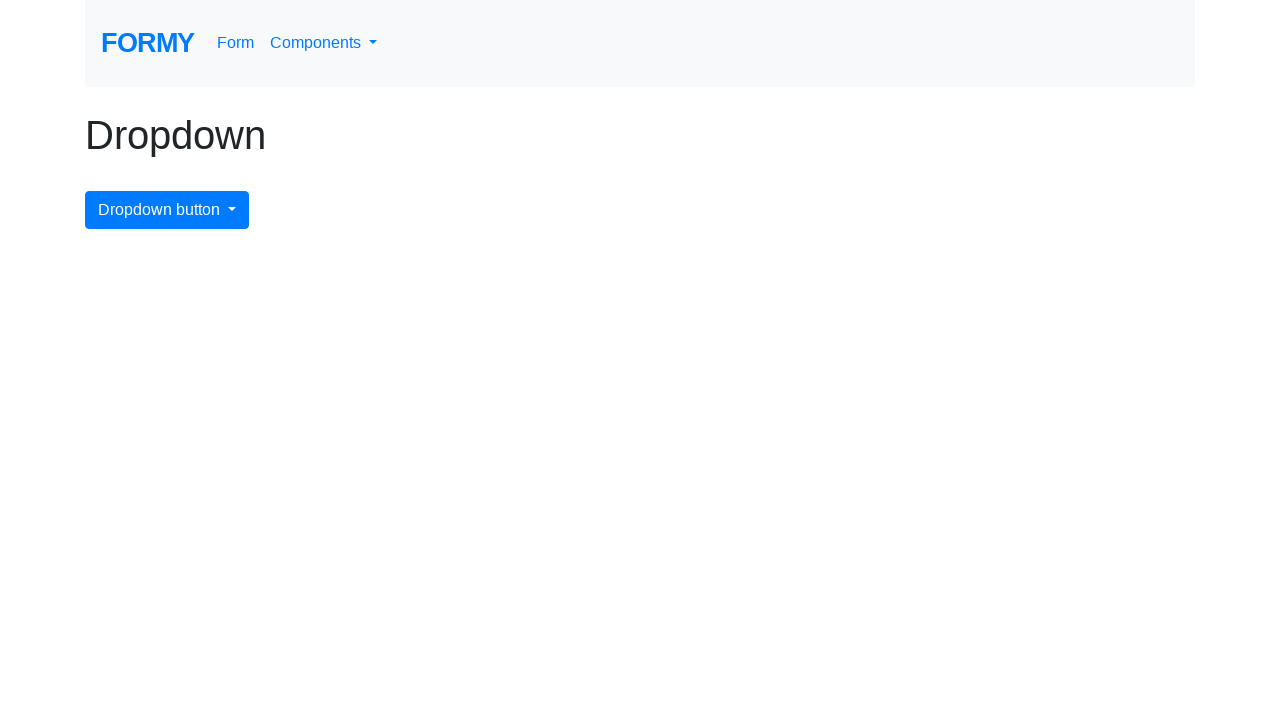

Clicked dropdown menu button at (167, 210) on #dropdownMenuButton
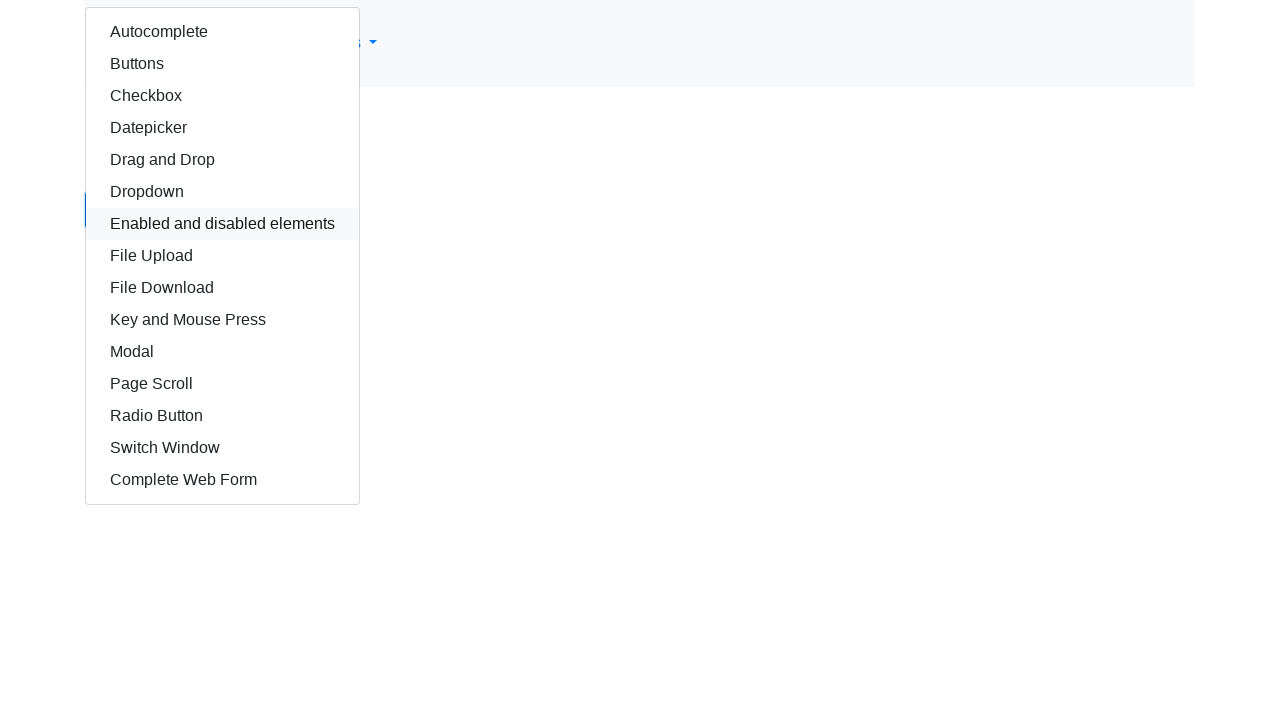

Selected autocomplete option from dropdown menu at (222, 32) on #autocomplete
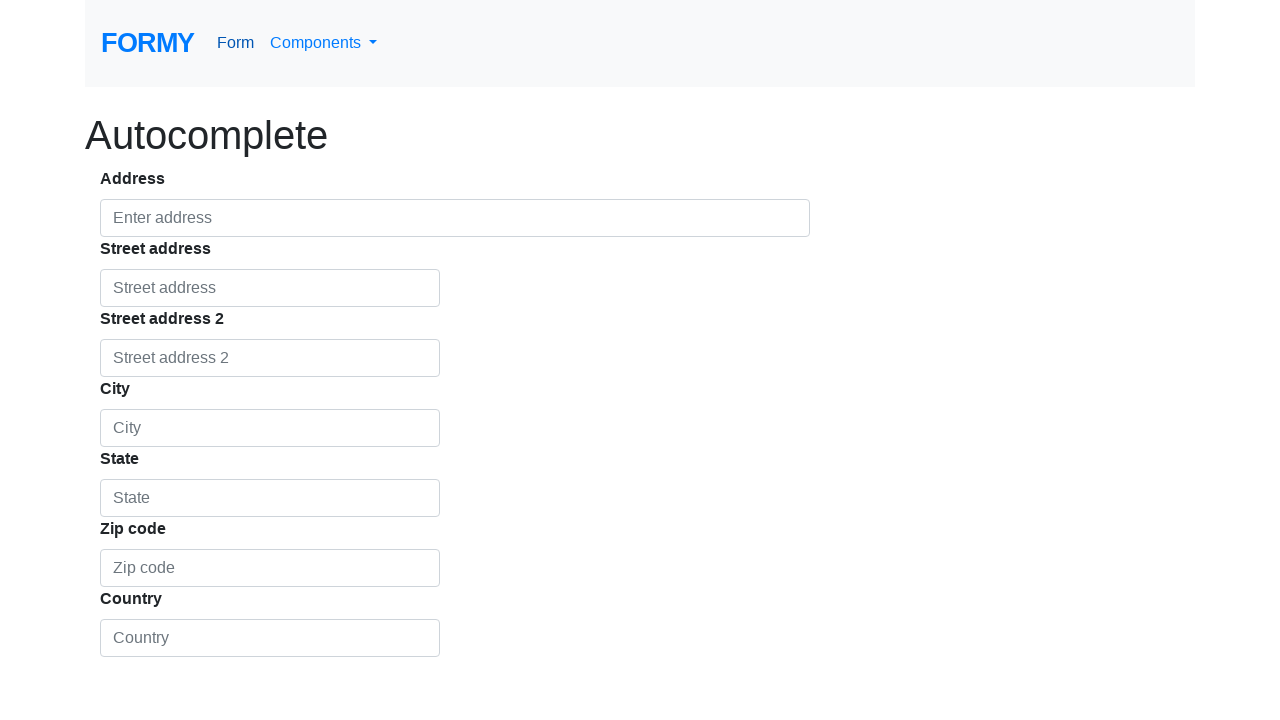

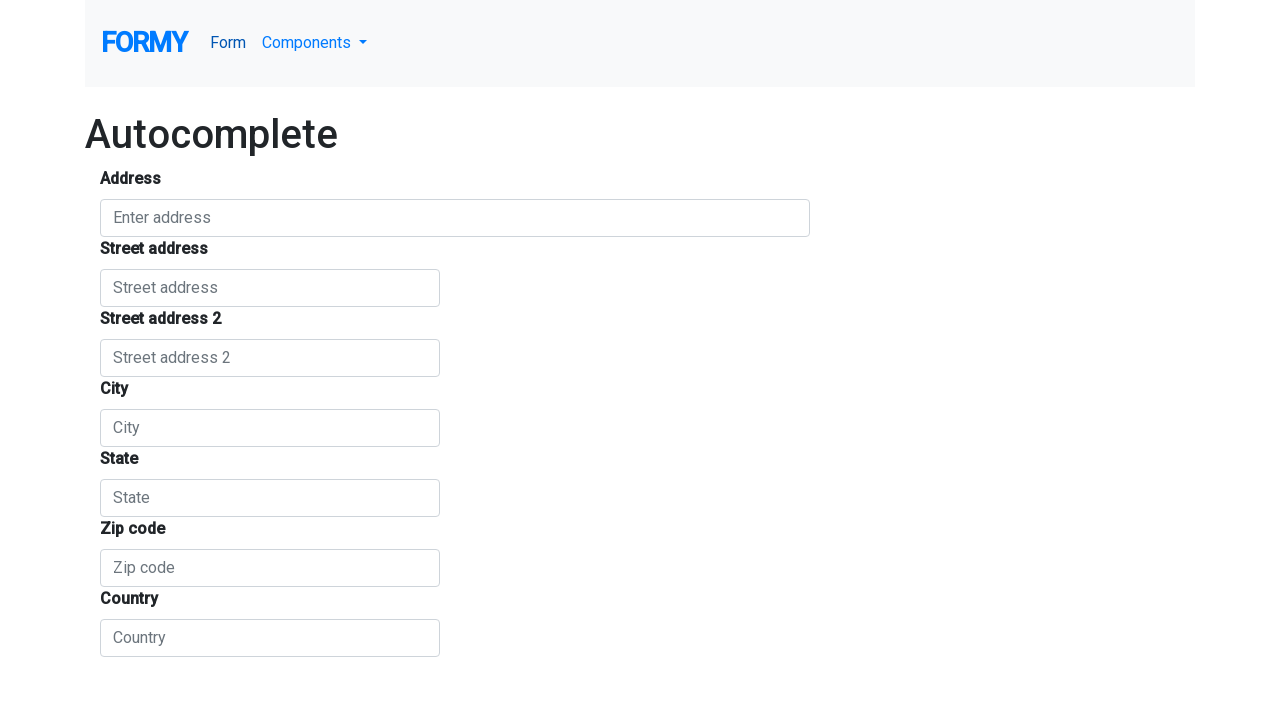